Tests a form that requires calculating the sum of two numbers and selecting the result from a dropdown menu

Starting URL: https://suninjuly.github.io/selects2.html

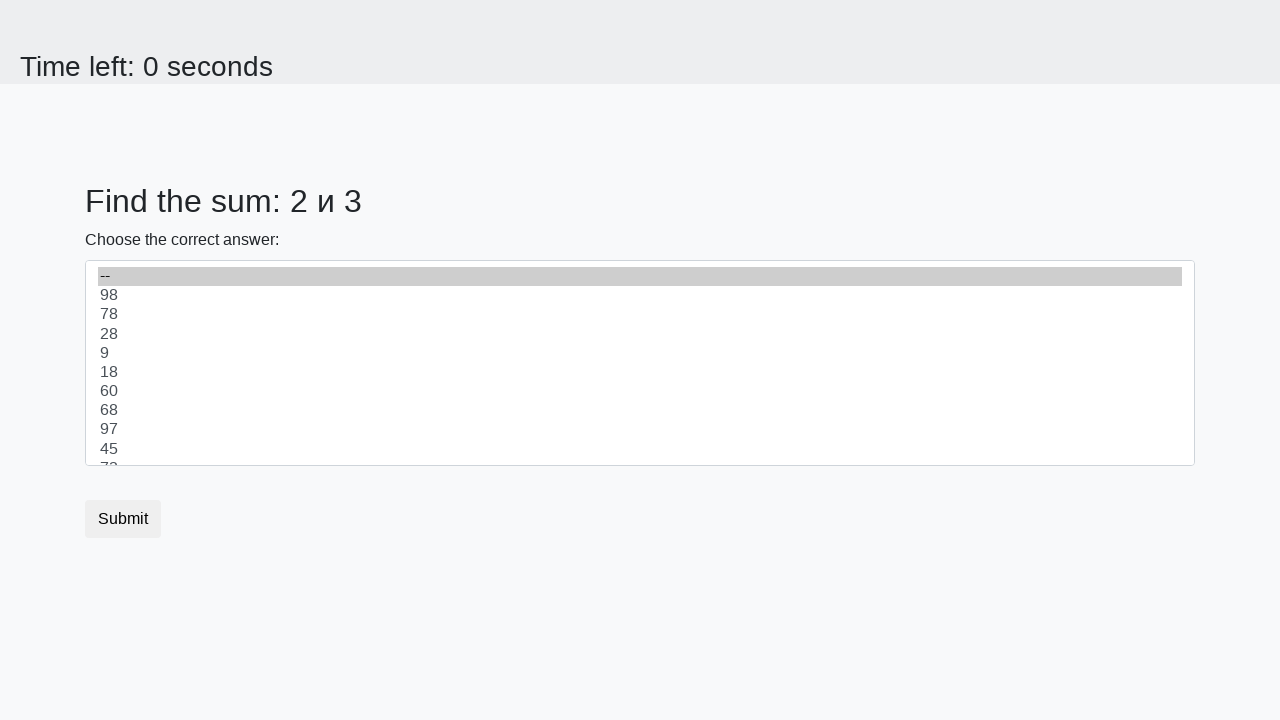

Retrieved first number from #num1 element
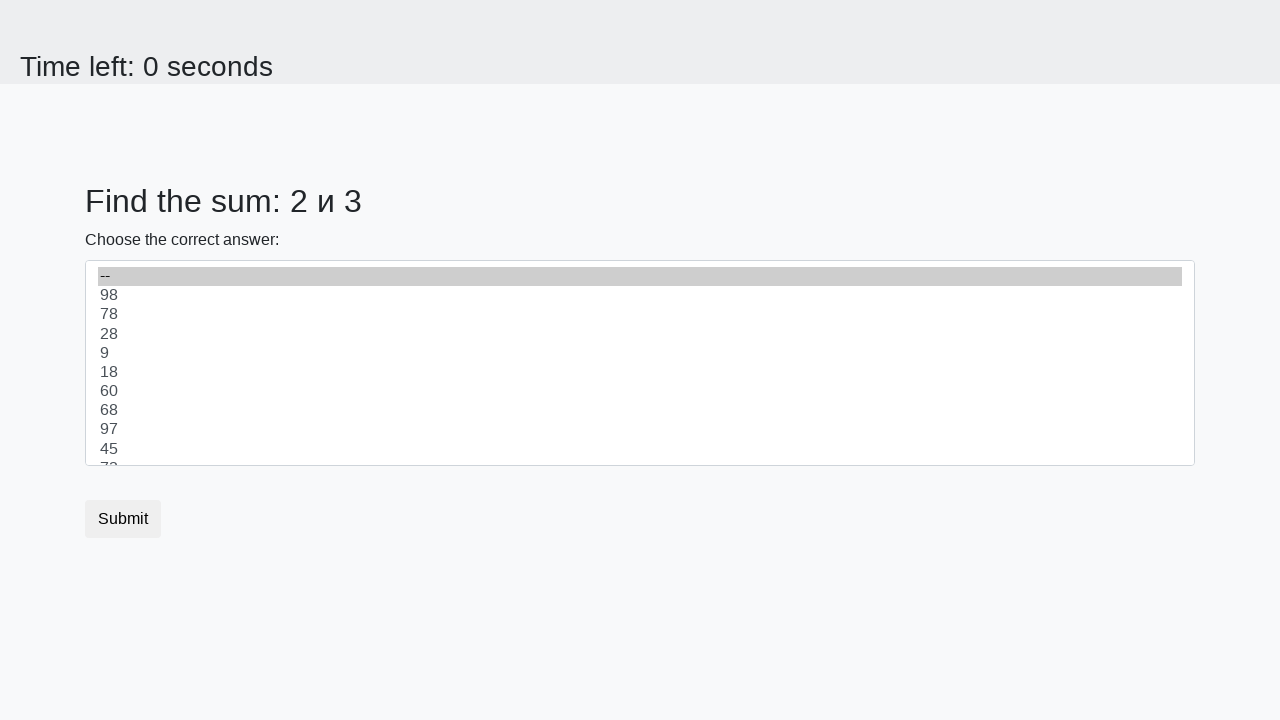

Retrieved second number from #num2 element
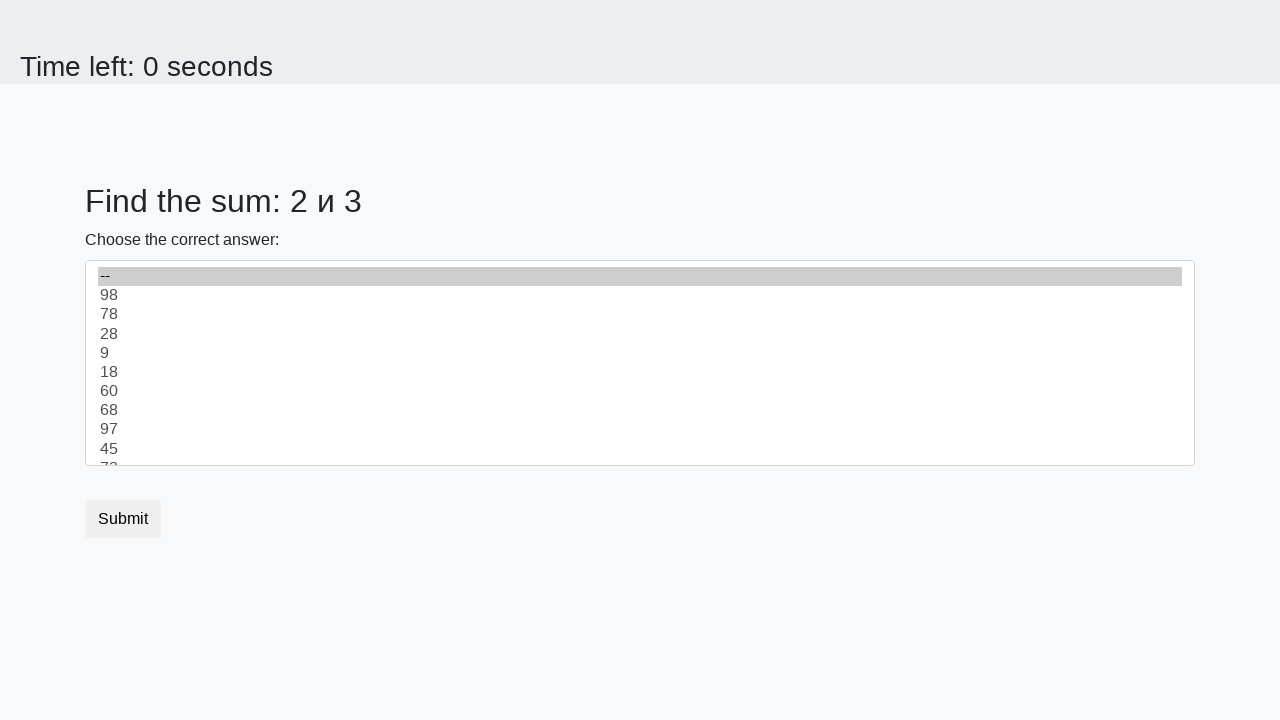

Calculated sum of 2 + 3 = 5
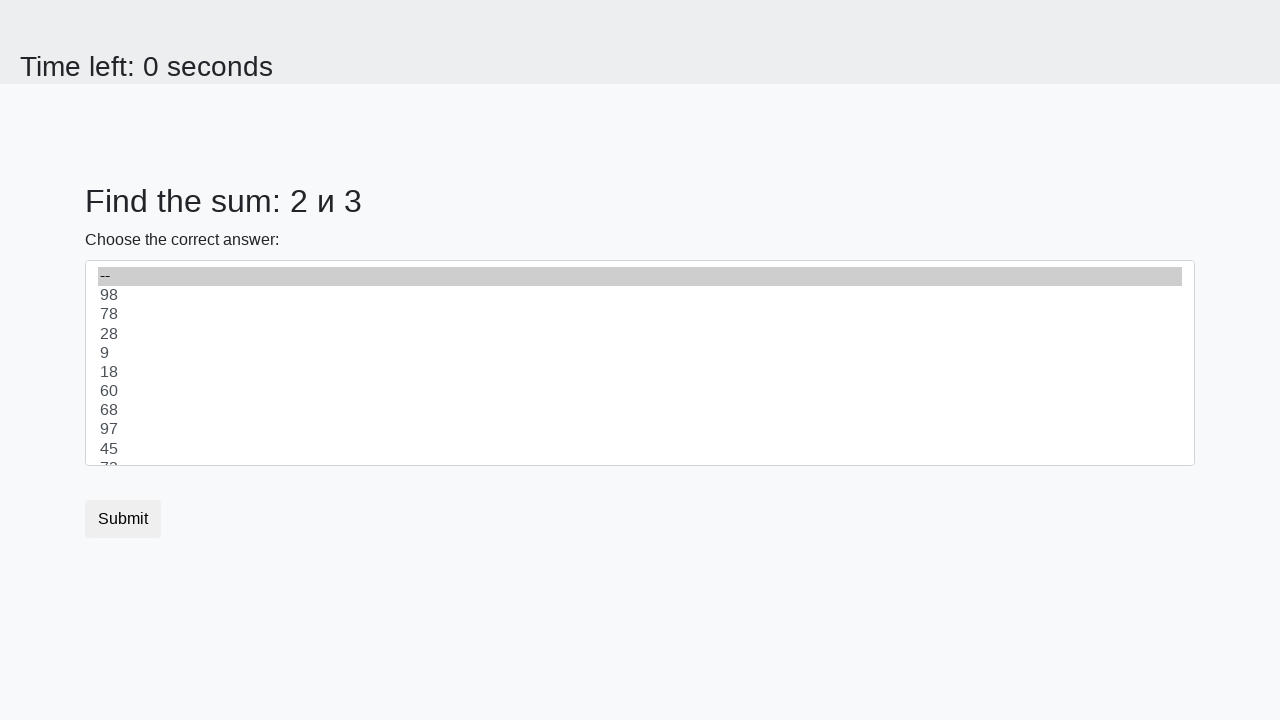

Selected calculated result 5 from dropdown menu on #dropdown
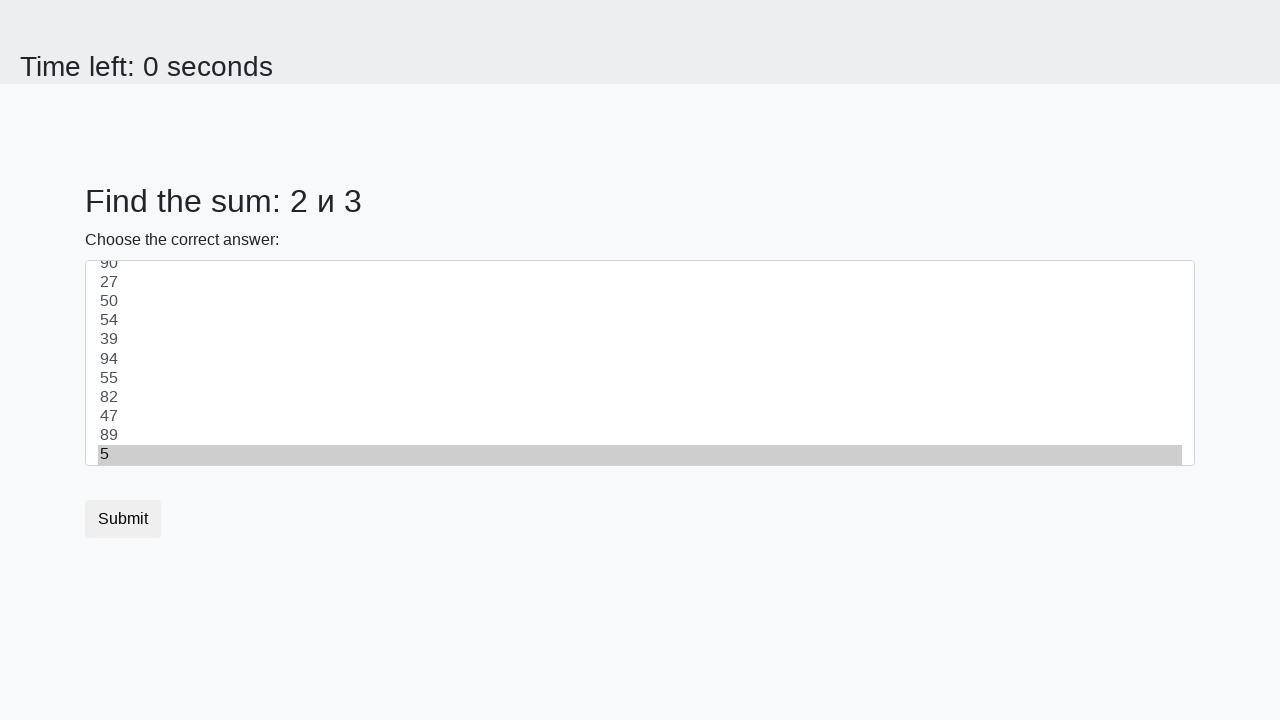

Clicked submit button to complete form at (123, 519) on button.btn
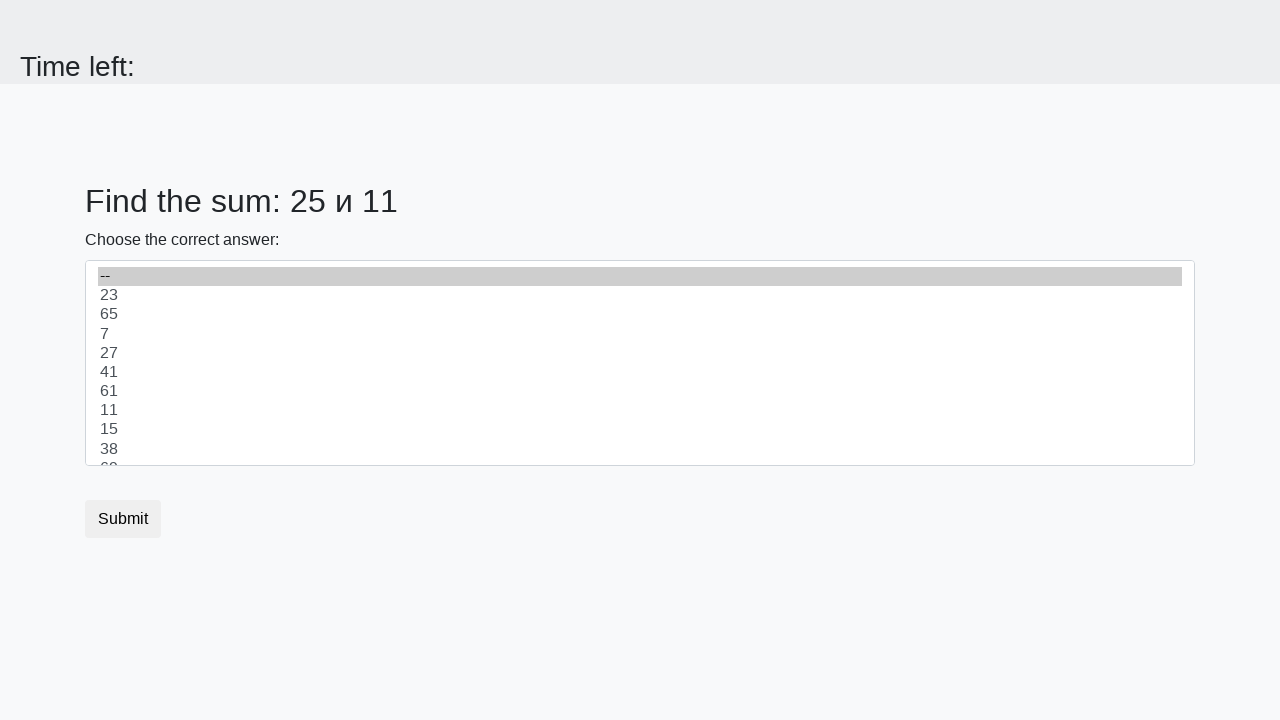

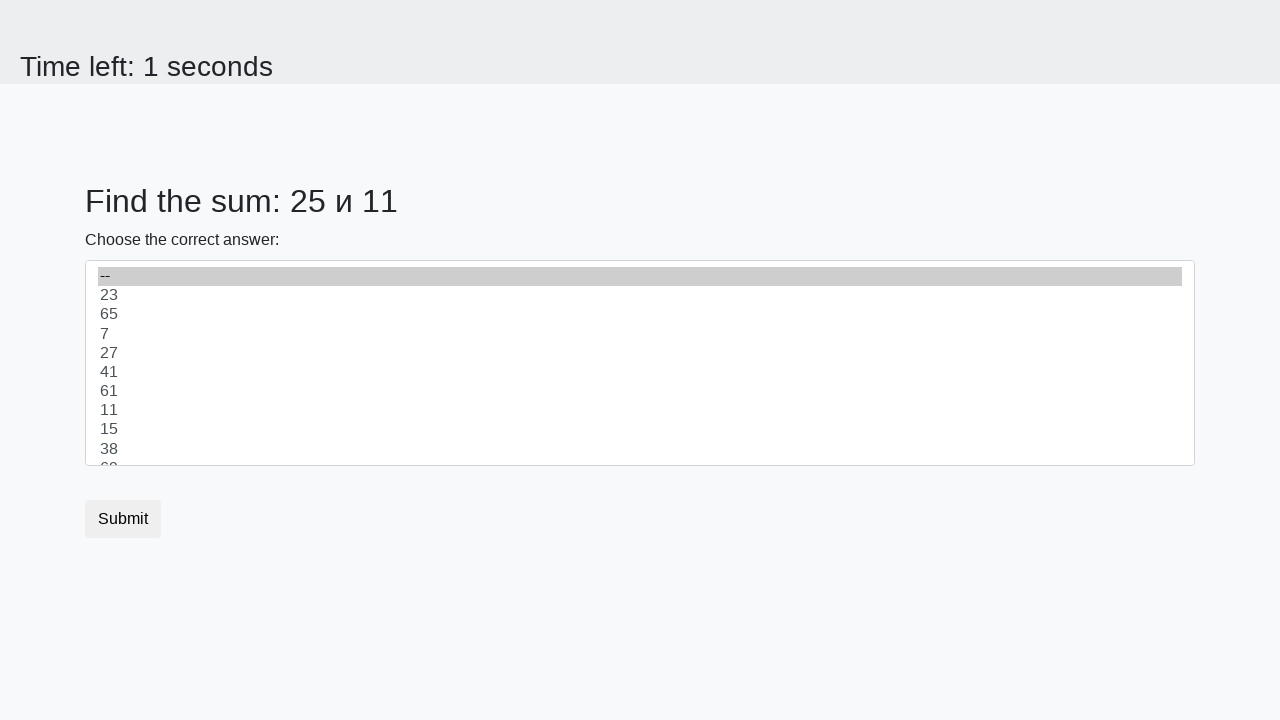